Tests form submission on automationbykrishna website by filling email and password fields, clicking checkbox, submitting the form, and handling the resulting alert

Starting URL: http://automationbykrishna.com/#

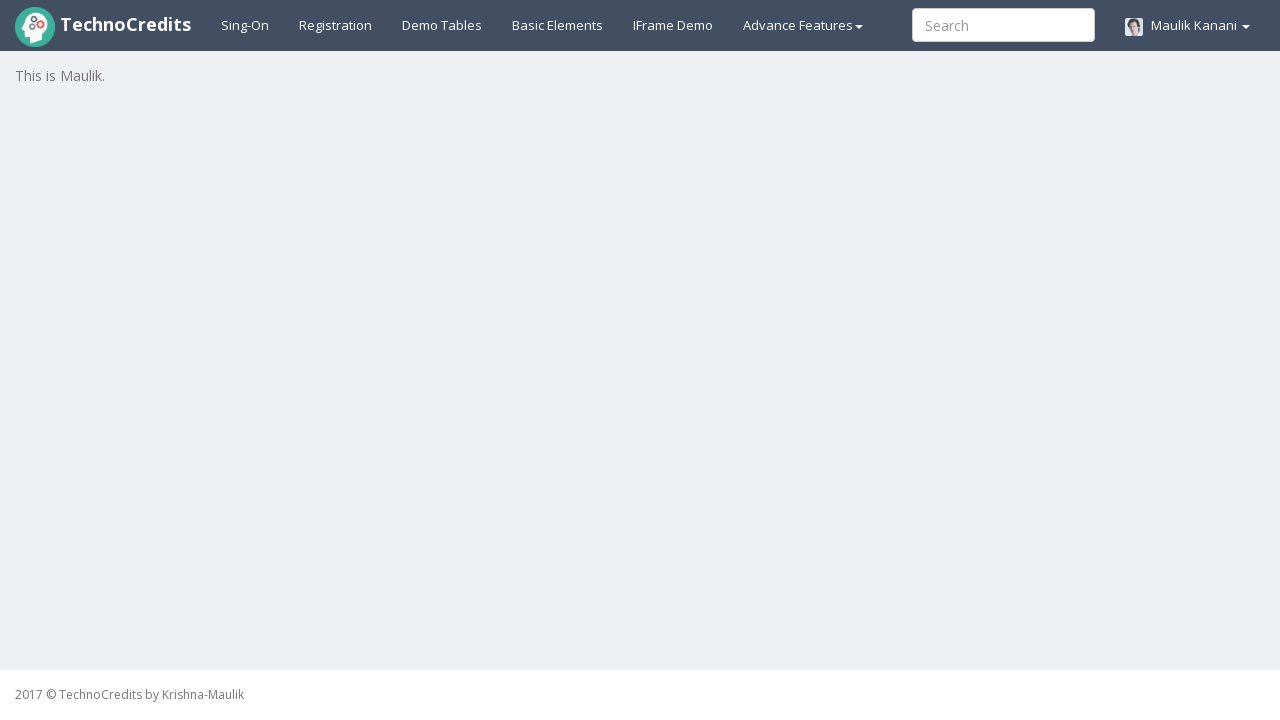

Clicked on basic elements section at (558, 25) on #basicelements
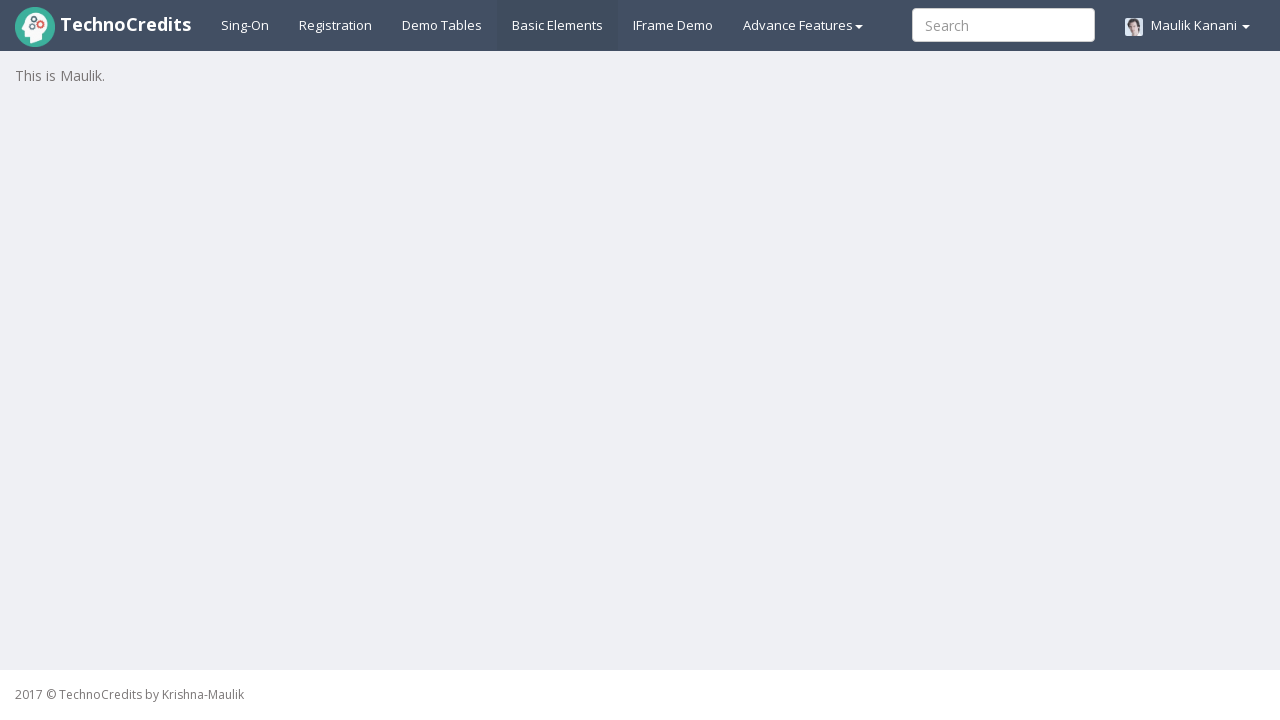

Waited 2 seconds for page to load
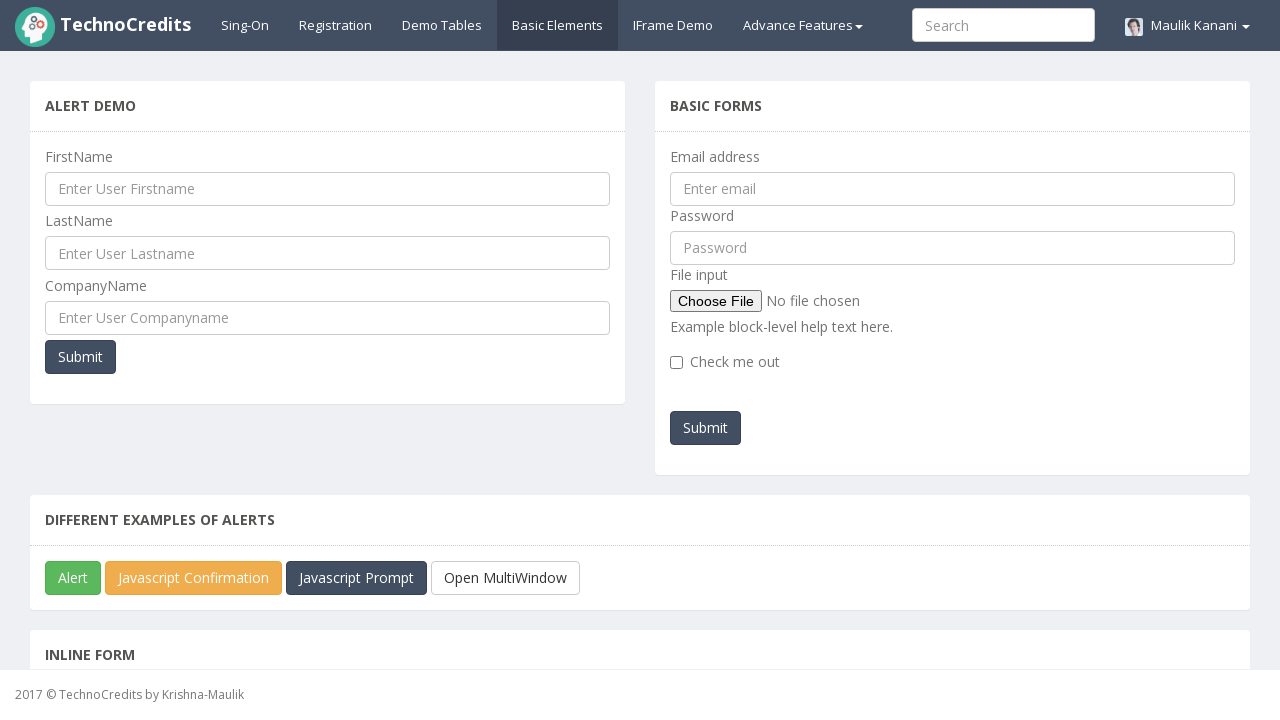

Filled email field with 'testuser2024@gmail.com' on #exampleInputEmail1
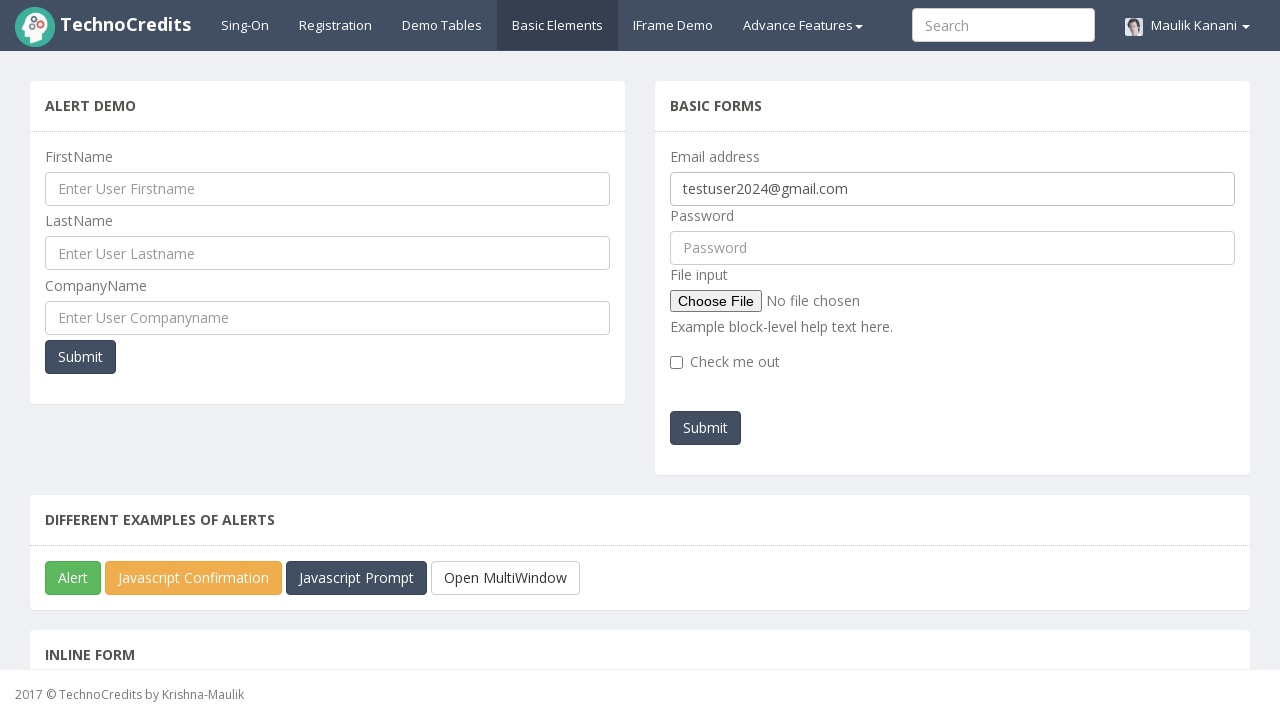

Filled password field with 'TestPass123!' on #pwd
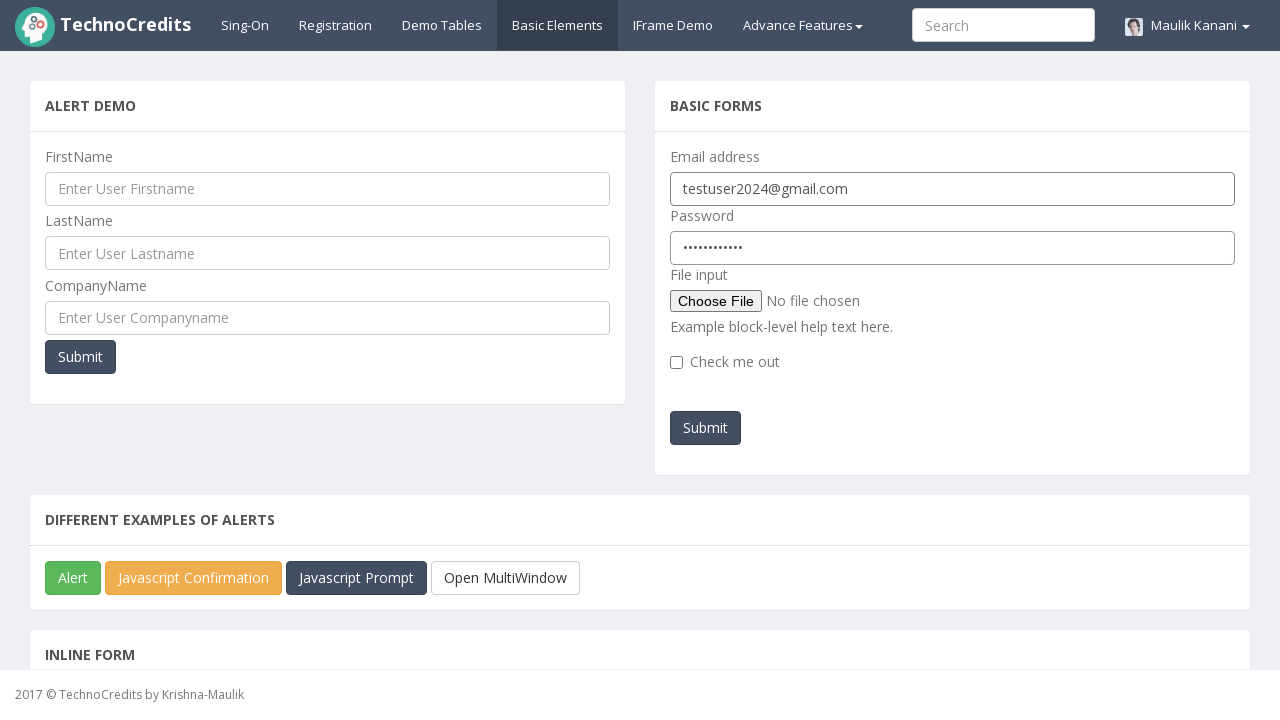

Clicked submit button to submit the form at (706, 428) on #submitb2
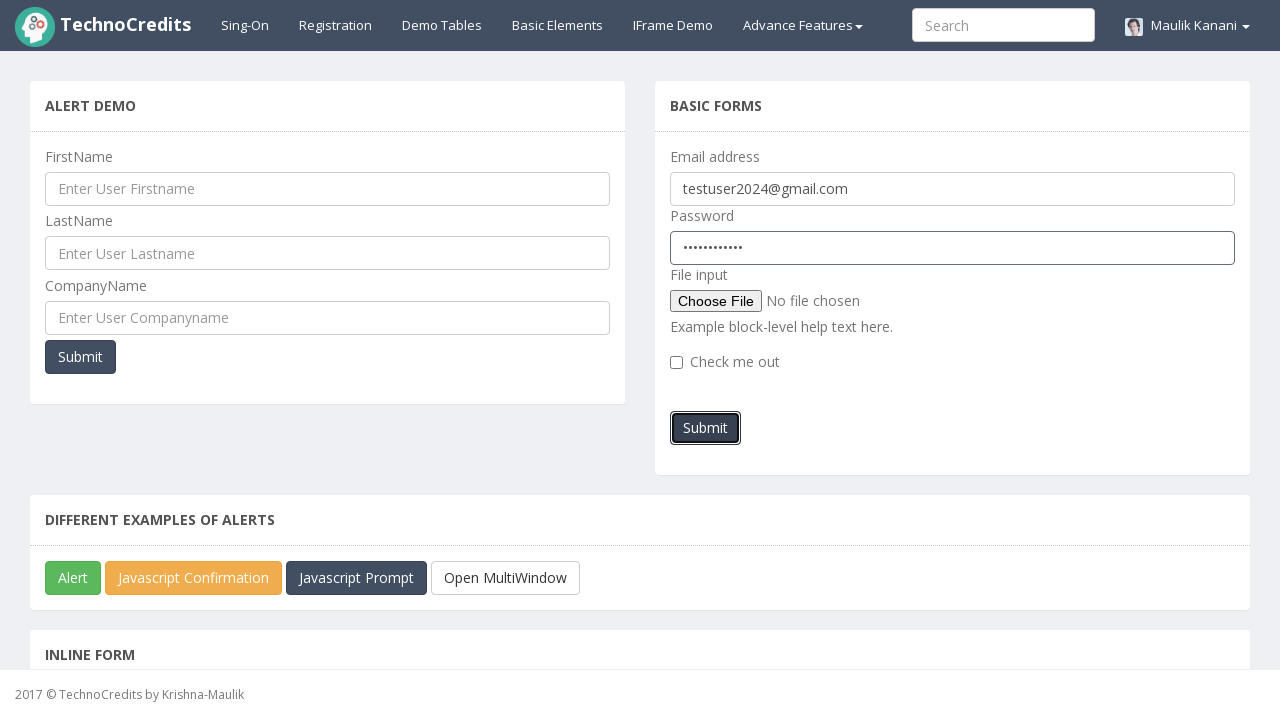

Set up dialog handler to accept alerts
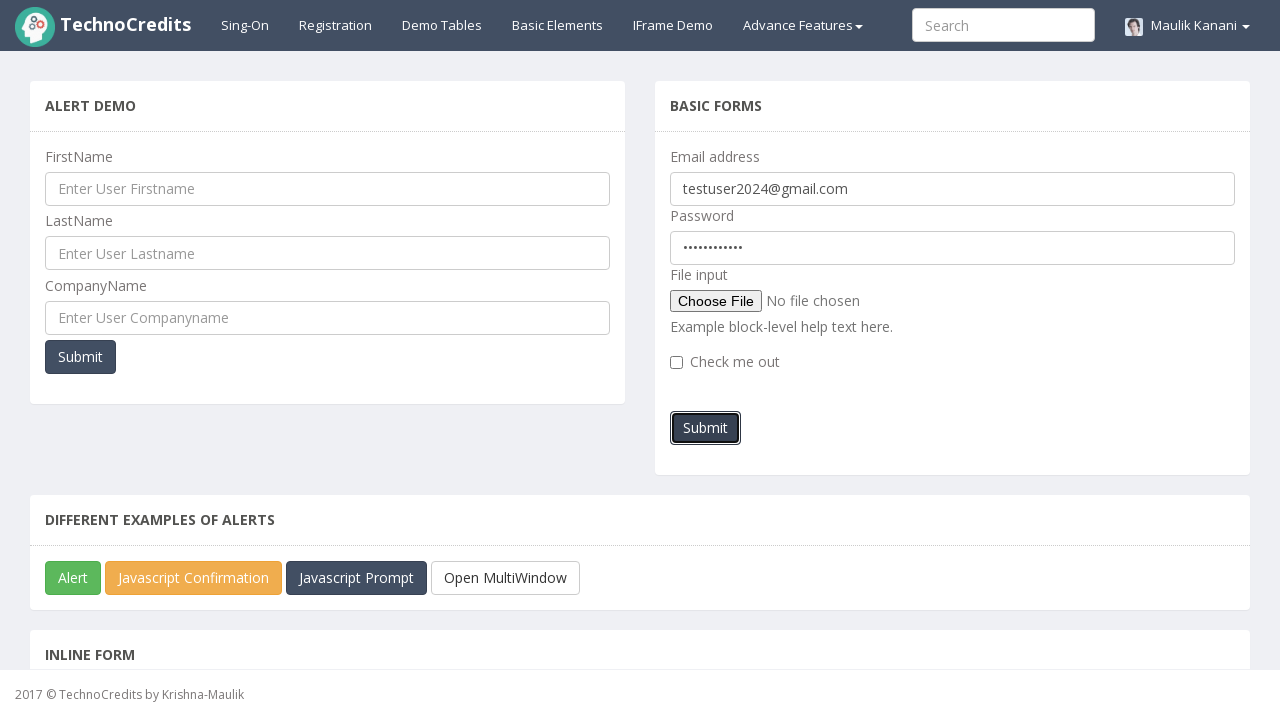

Waited 1 second for alert to be processed
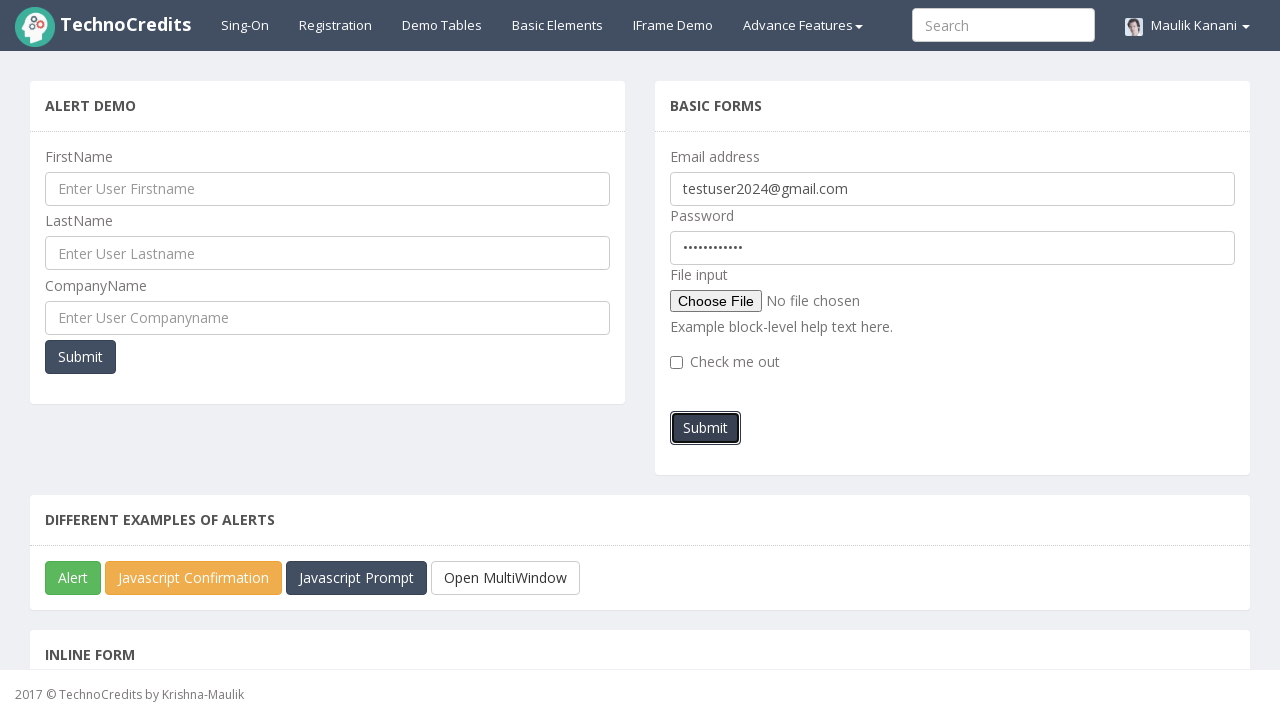

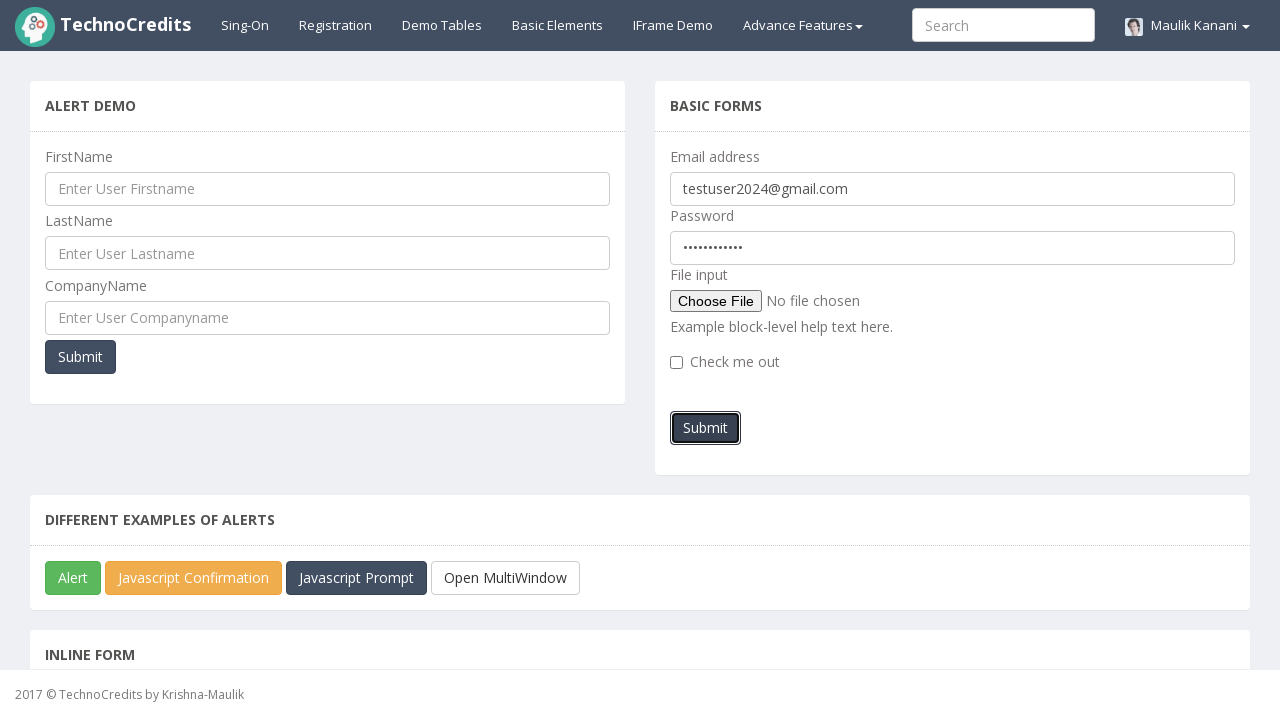